Tests send keys functionality by navigating to Selenium documentation, finding the search box, and performing a search action.

Starting URL: https://www.selenium.dev/selenium/docs/api/py/genindex.html

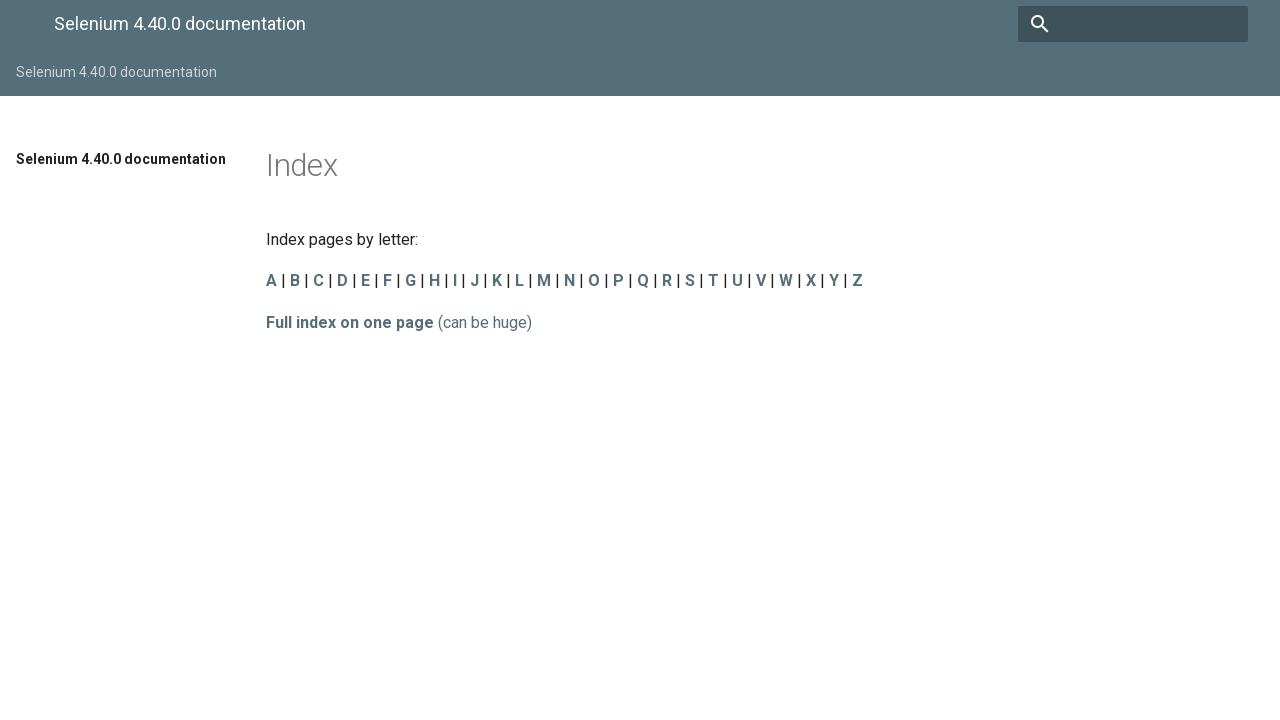

Located and clicked the search input field at (1133, 24) on input[name='q']
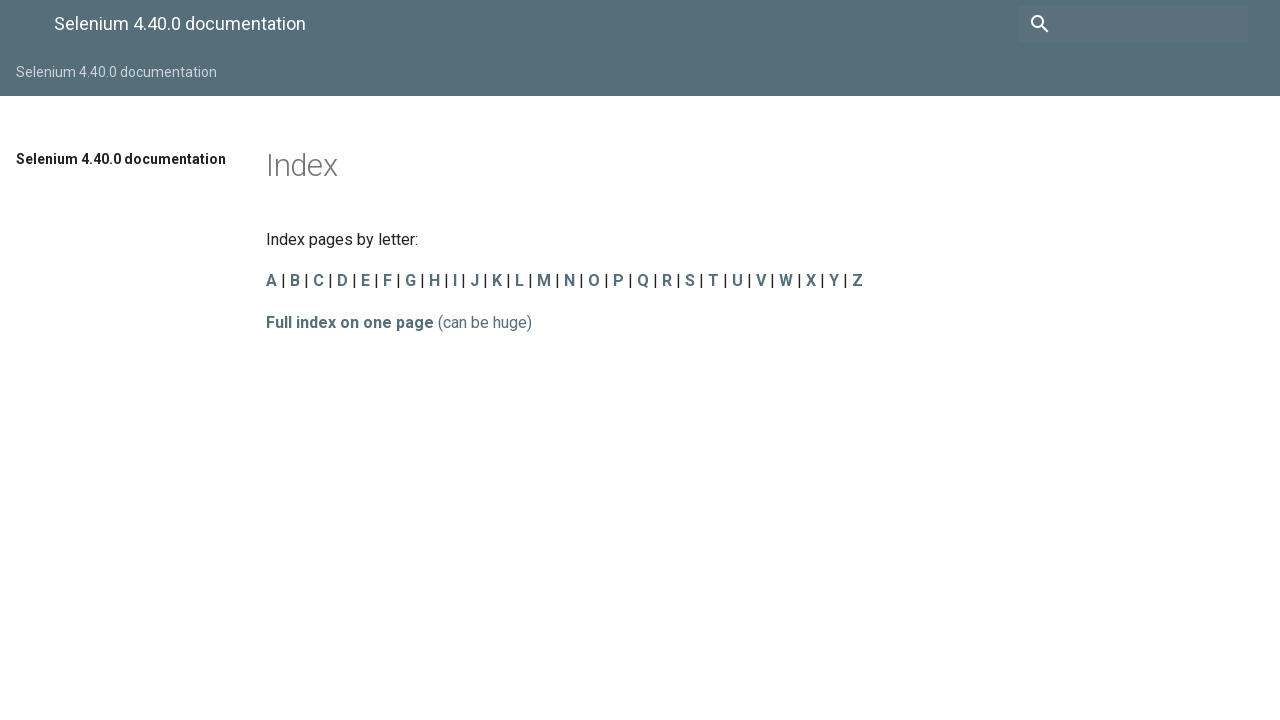

Typed 'send_keys' into the search field
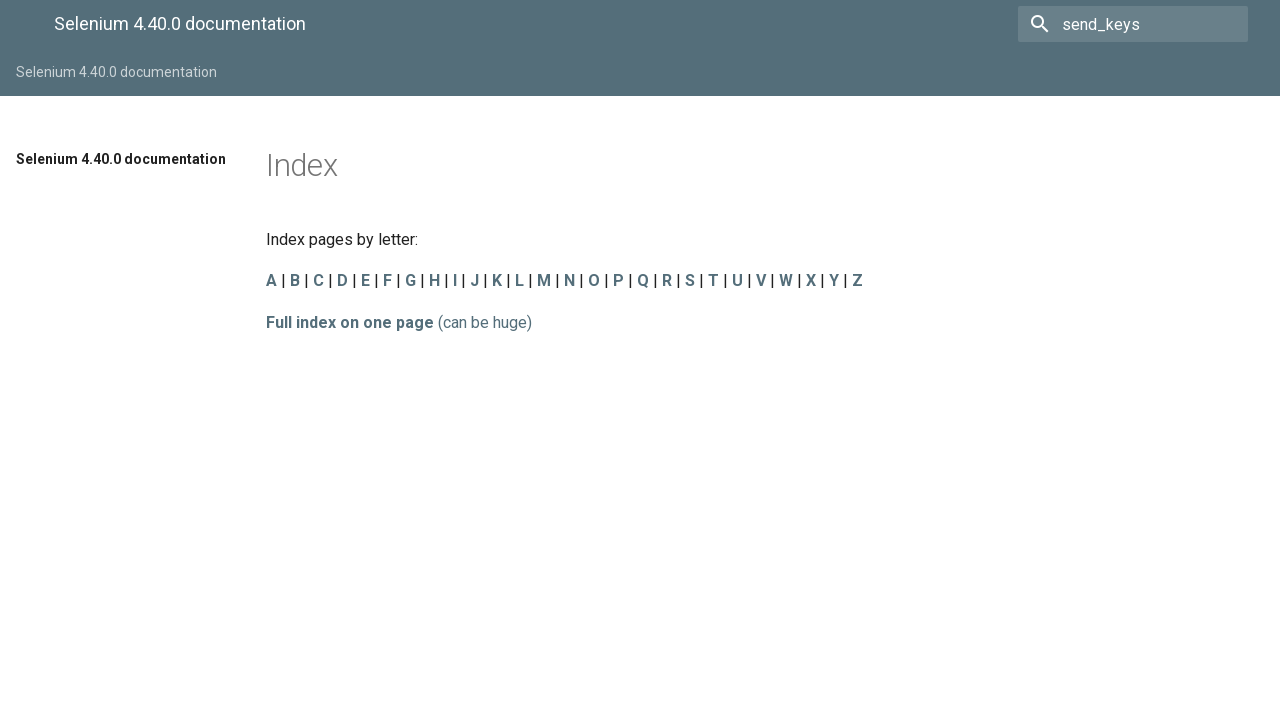

Pressed Enter to execute the search
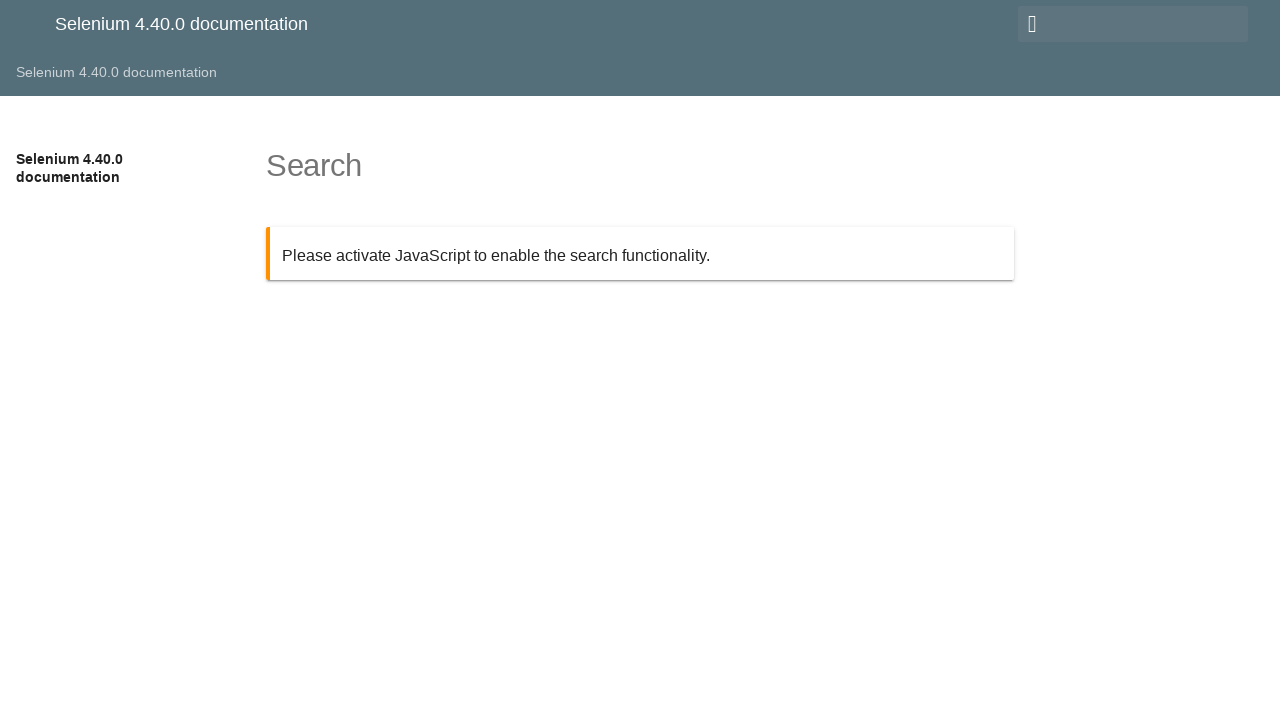

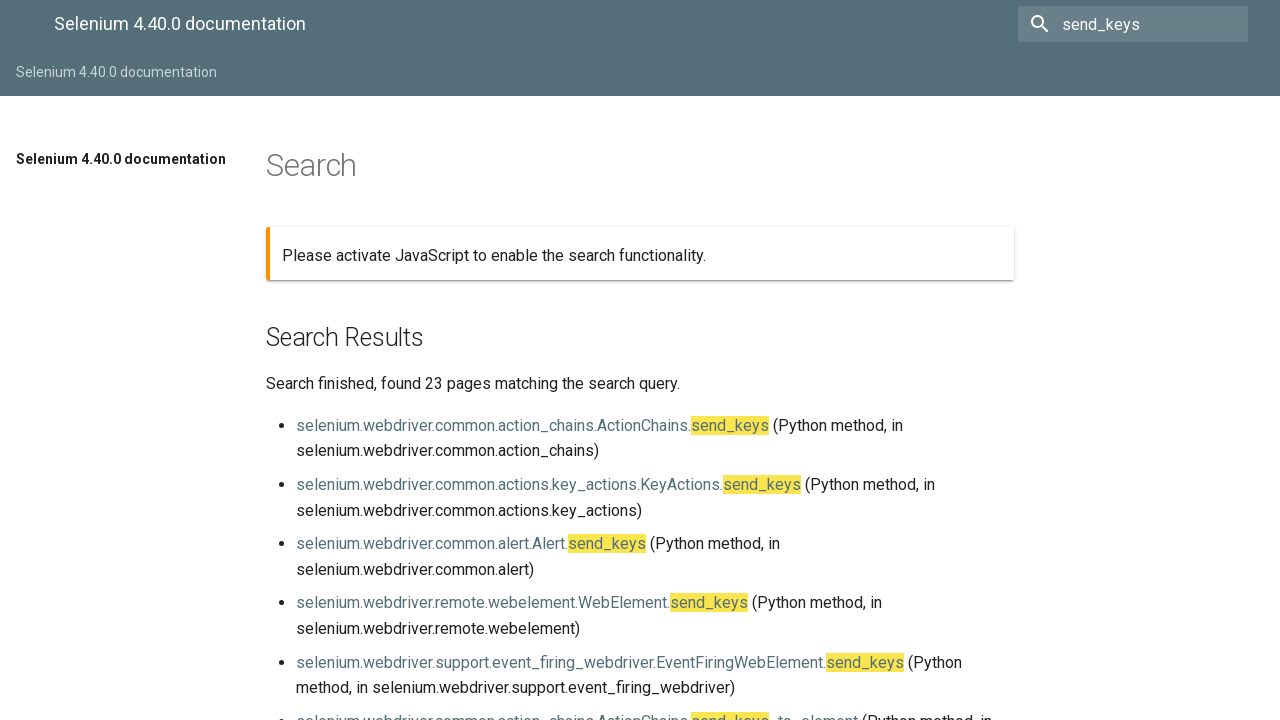